Tests A/B test opt-out functionality by loading the A/B test page, verifying it shows a test variation, then forging an opt-out cookie and confirming the page shows "No A/B Test" after refresh.

Starting URL: http://the-internet.herokuapp.com/abtest

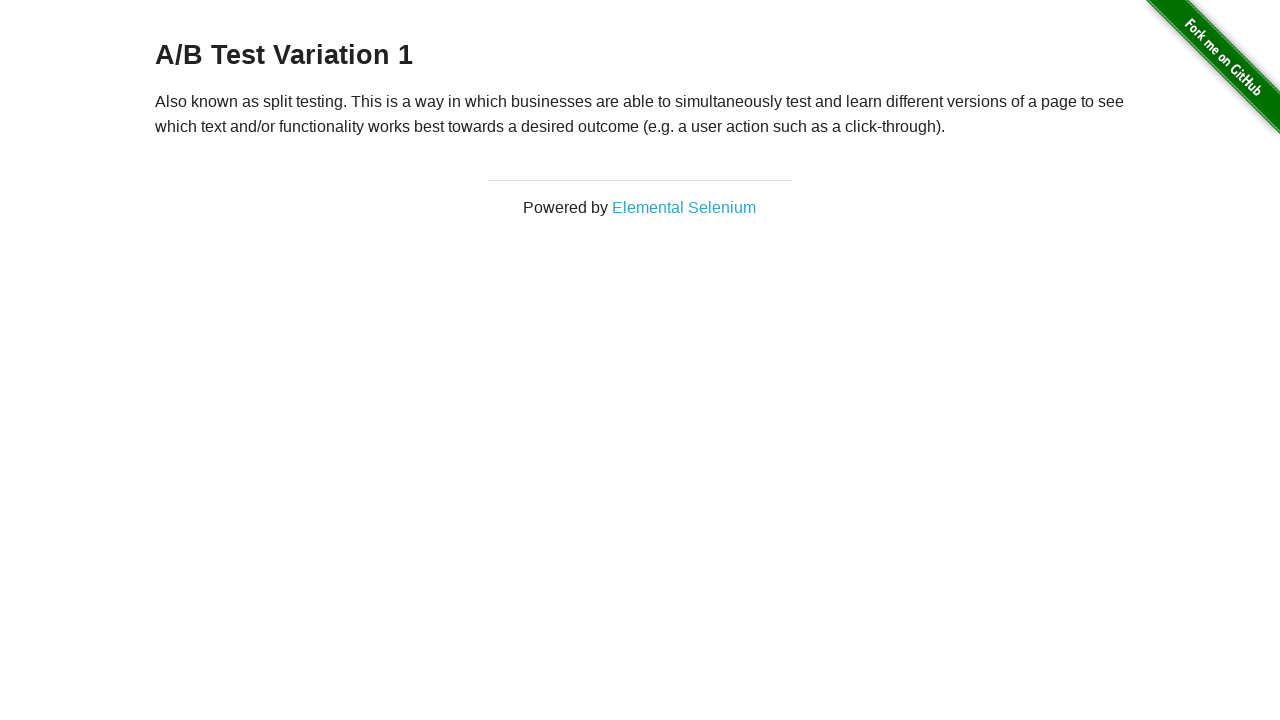

Retrieved heading text from A/B test page
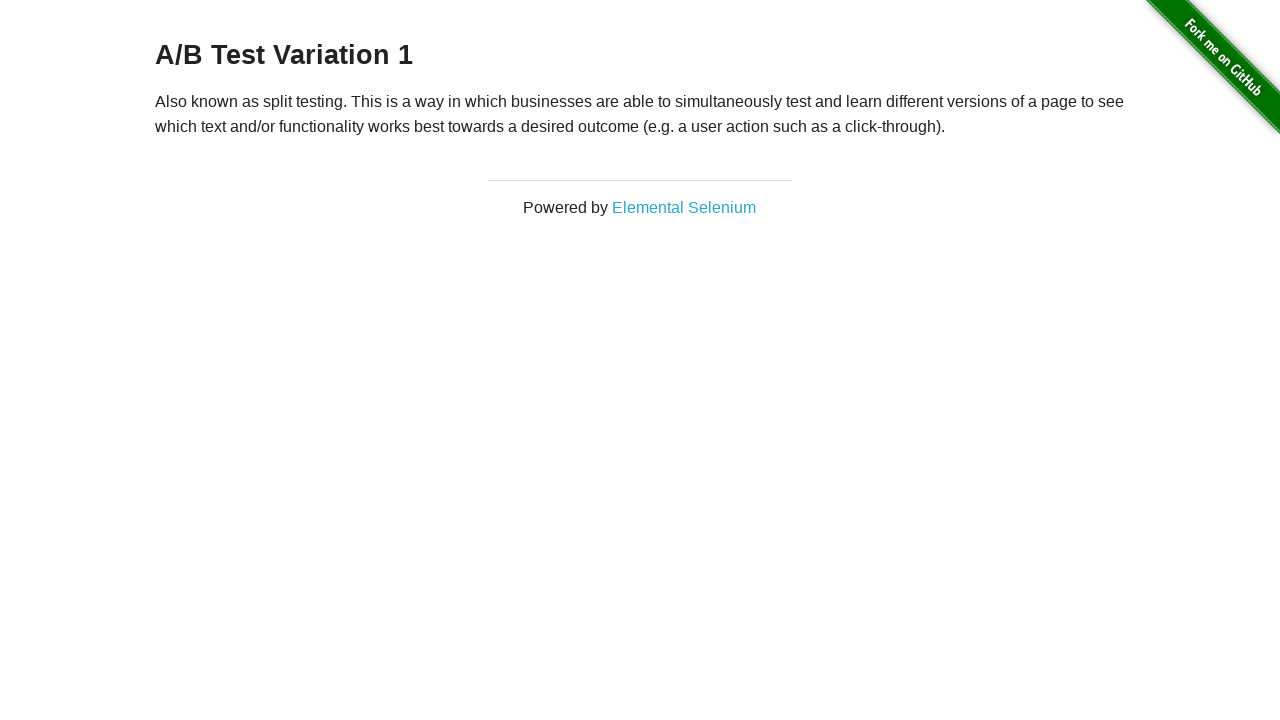

Verified page shows A/B test variation (Variation 1 or Control)
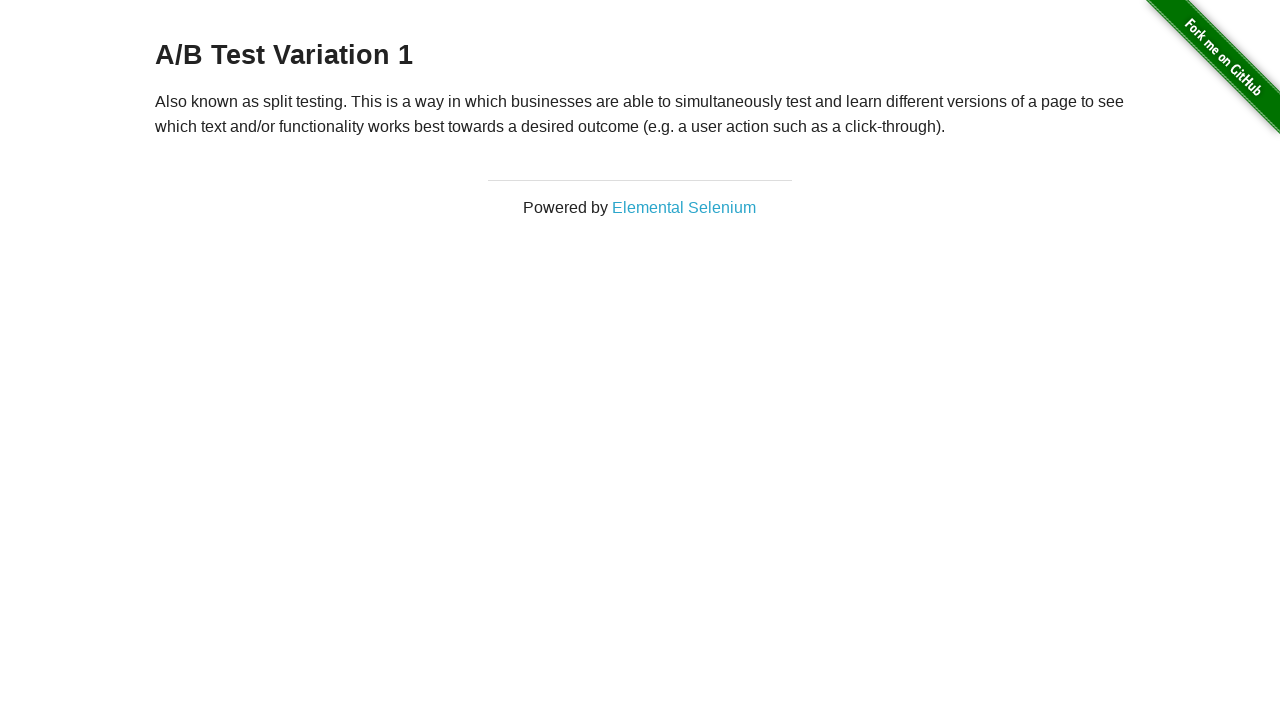

Forged optimizelyOptOut cookie with value 'true'
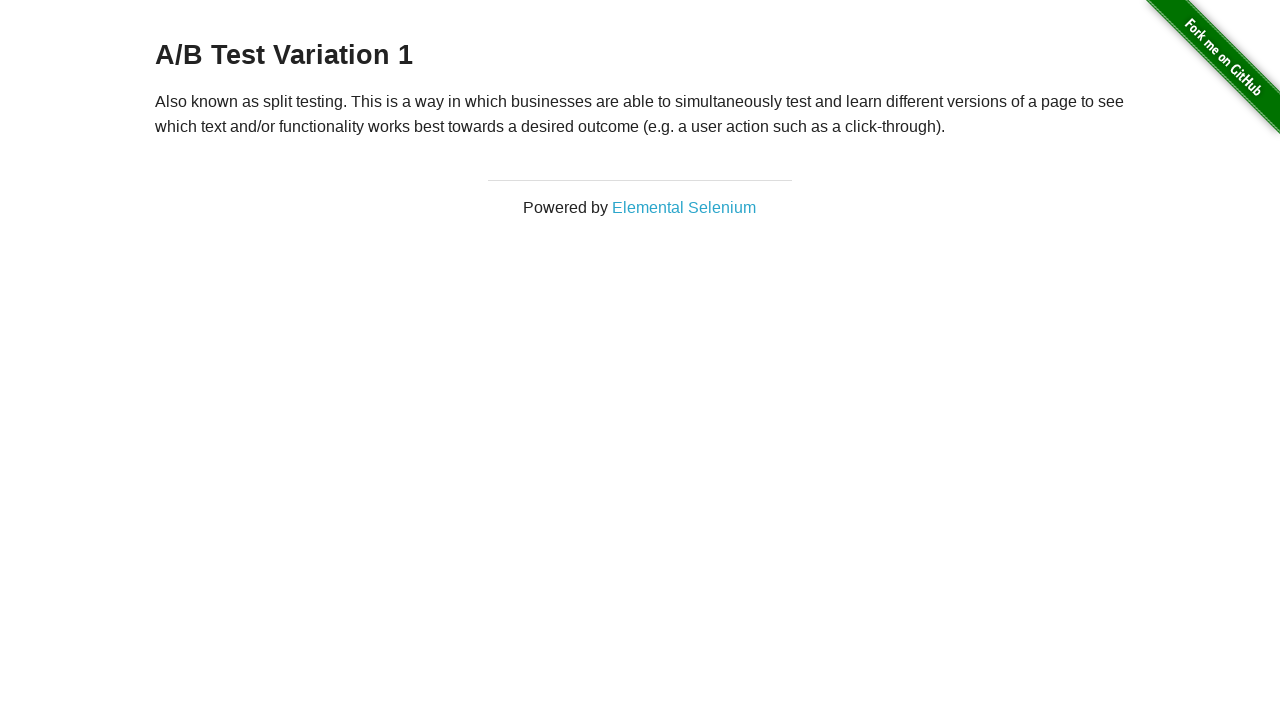

Reloaded page after adding opt-out cookie
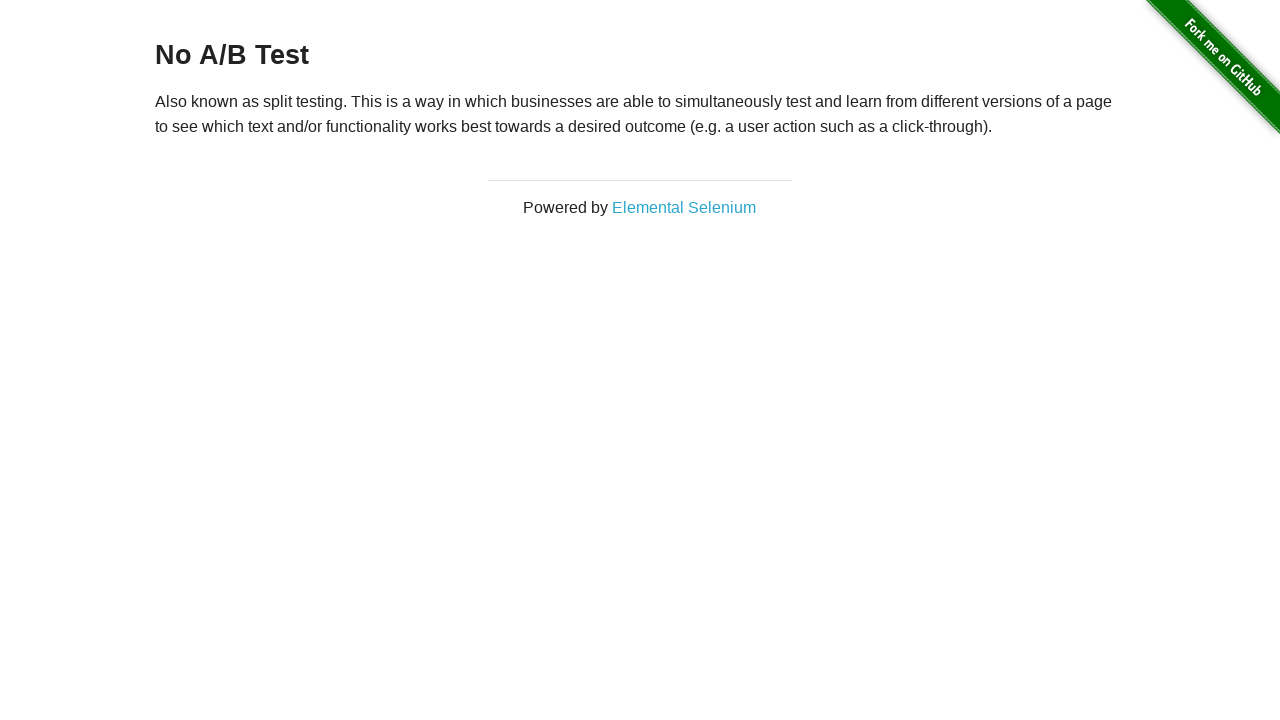

Retrieved heading text after page reload
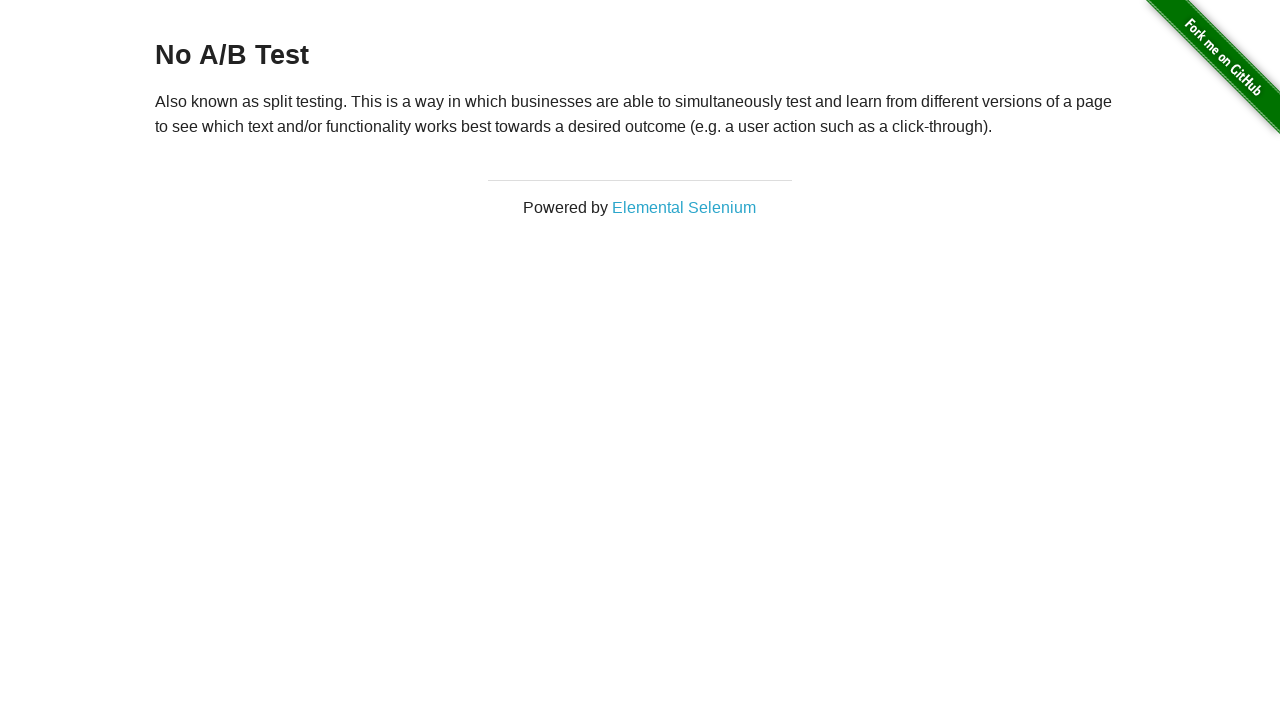

Verified page now shows 'No A/B Test' confirming opt-out was successful
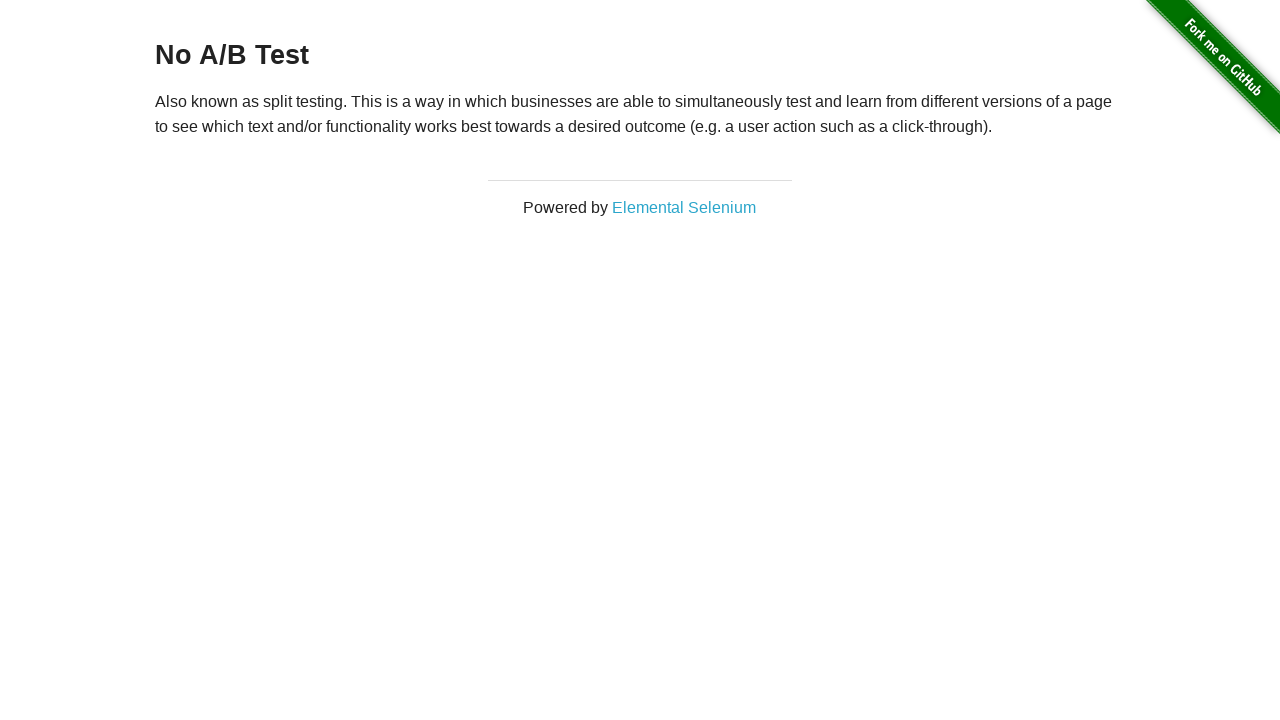

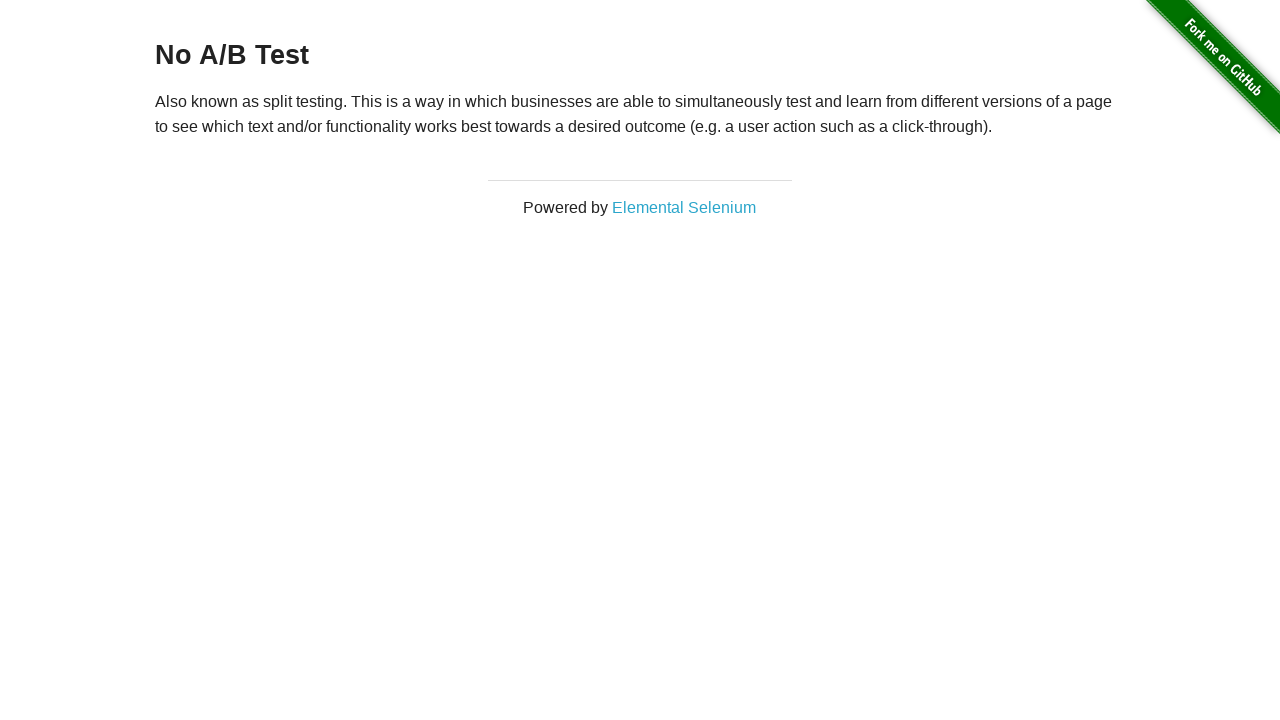